Tests clicking a button that triggers a JavaScript exception

Starting URL: https://www.selenium.dev/selenium/web/bidi/logEntryAdded.html

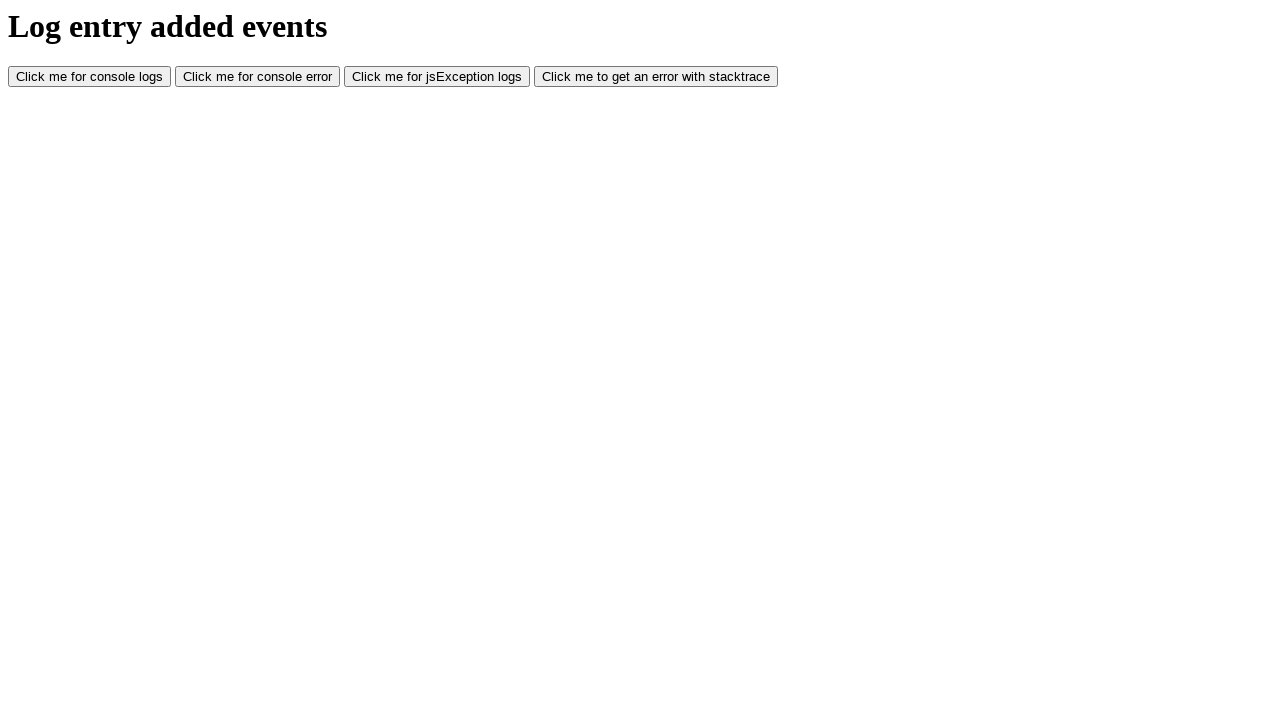

Navigated to JavaScript error test page
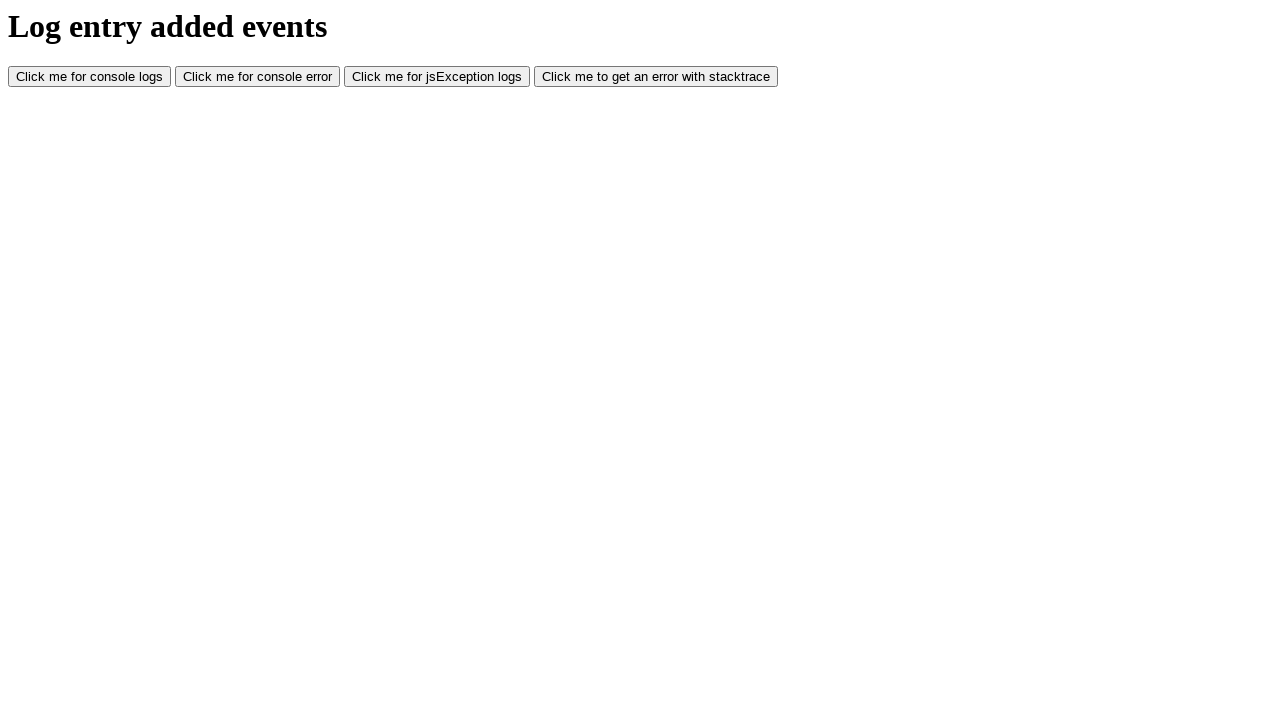

Clicked button that triggers JavaScript exception at (437, 77) on #jsException
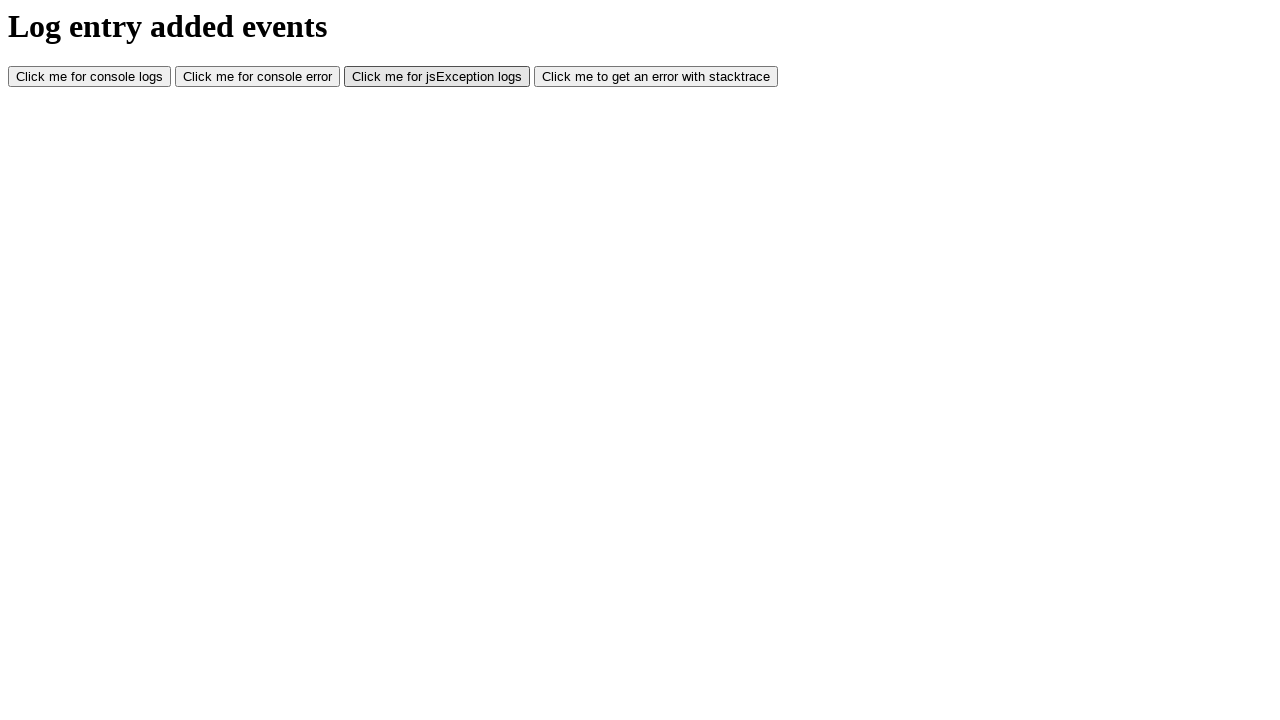

Waited 500ms for JavaScript exception to be logged
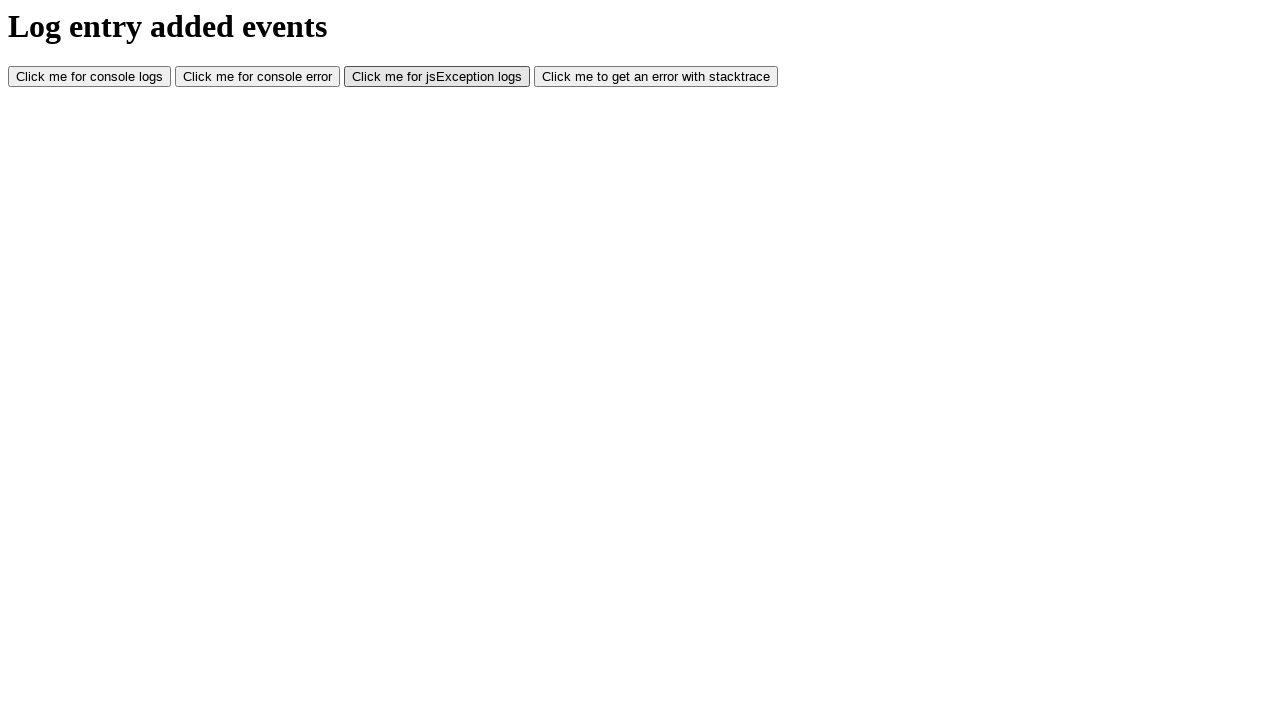

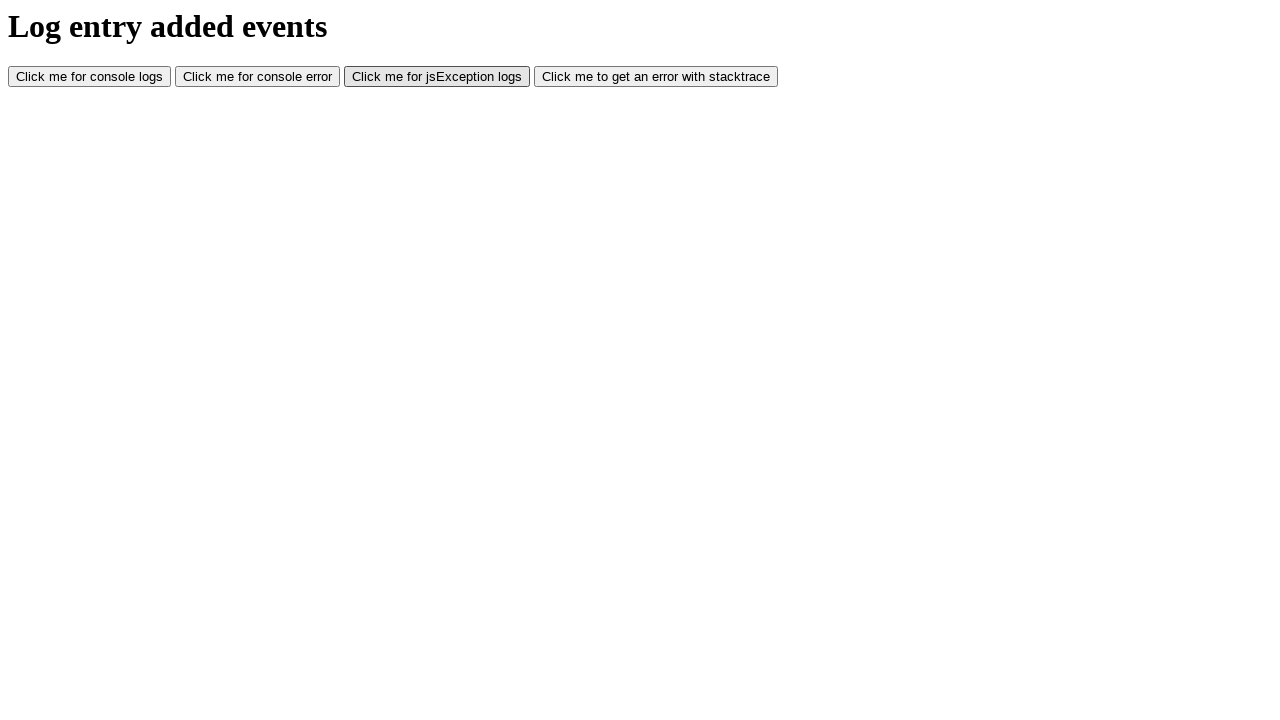